Navigates to the OrangeHRM application page and verifies that the page title matches "OrangeHRM"

Starting URL: http://alchemy.hguy.co/orangehrm

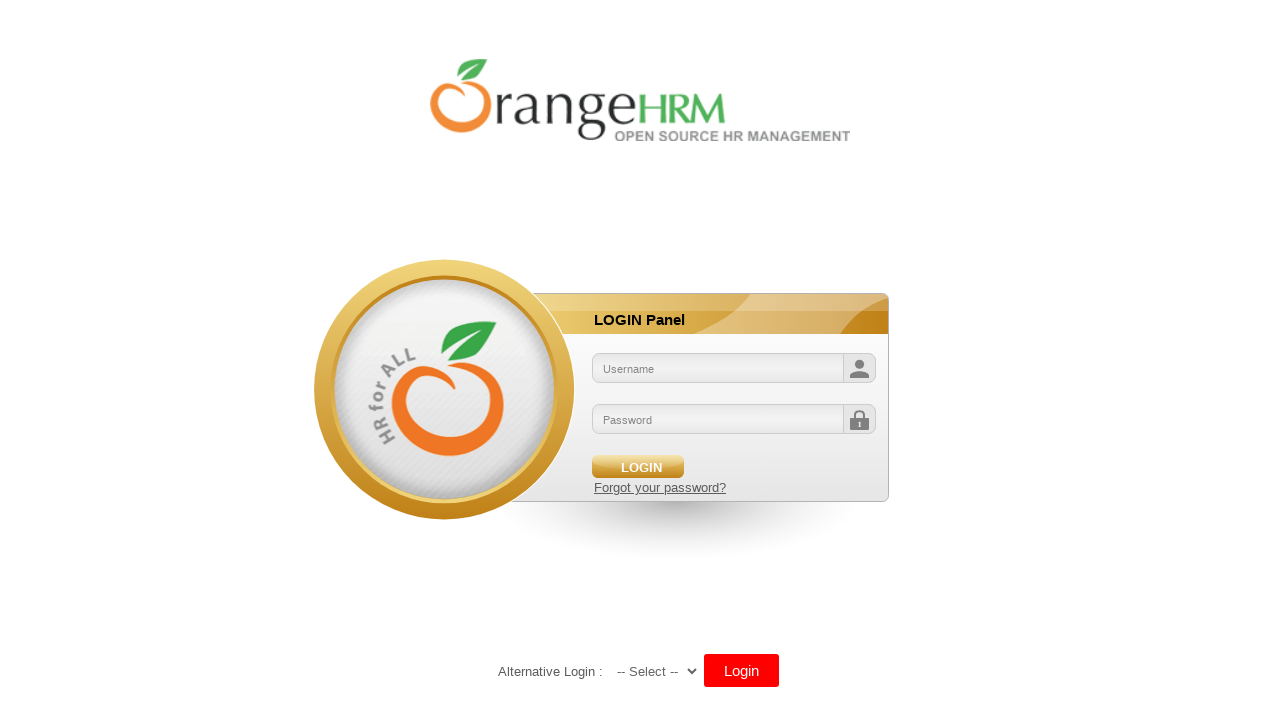

Waited for page to load (domcontentloaded state)
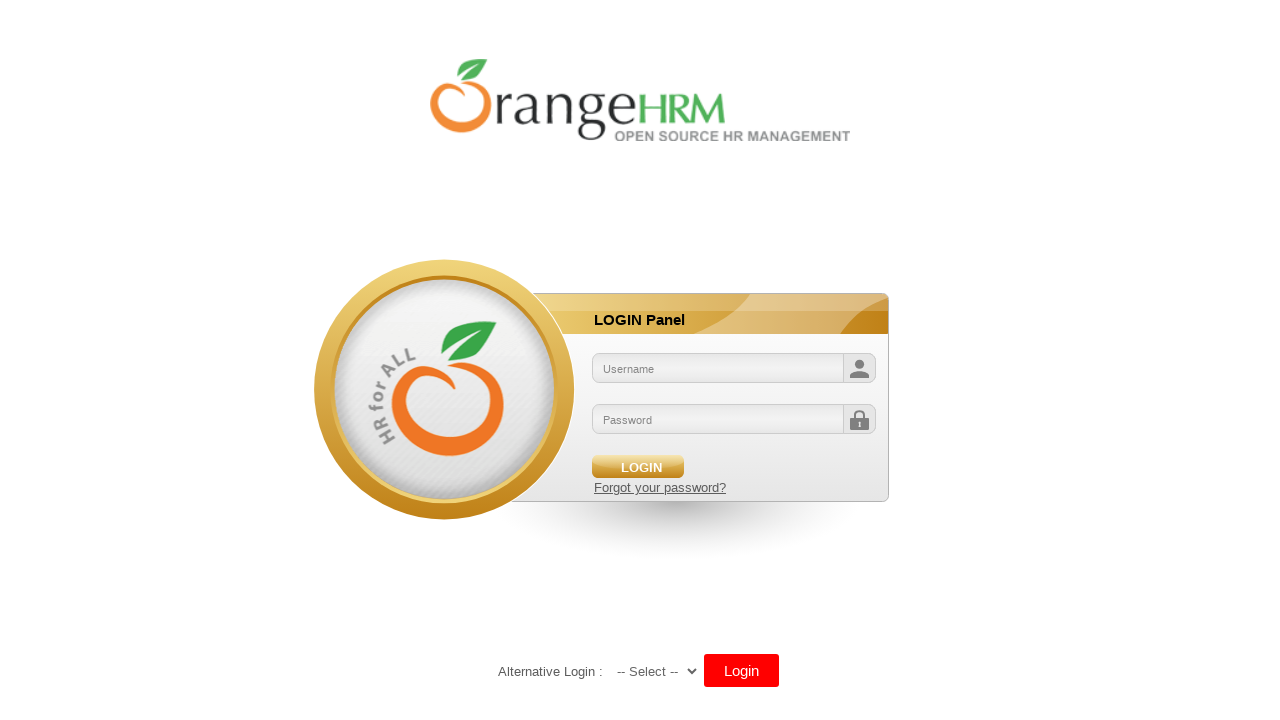

Verified page title matches 'OrangeHRM'
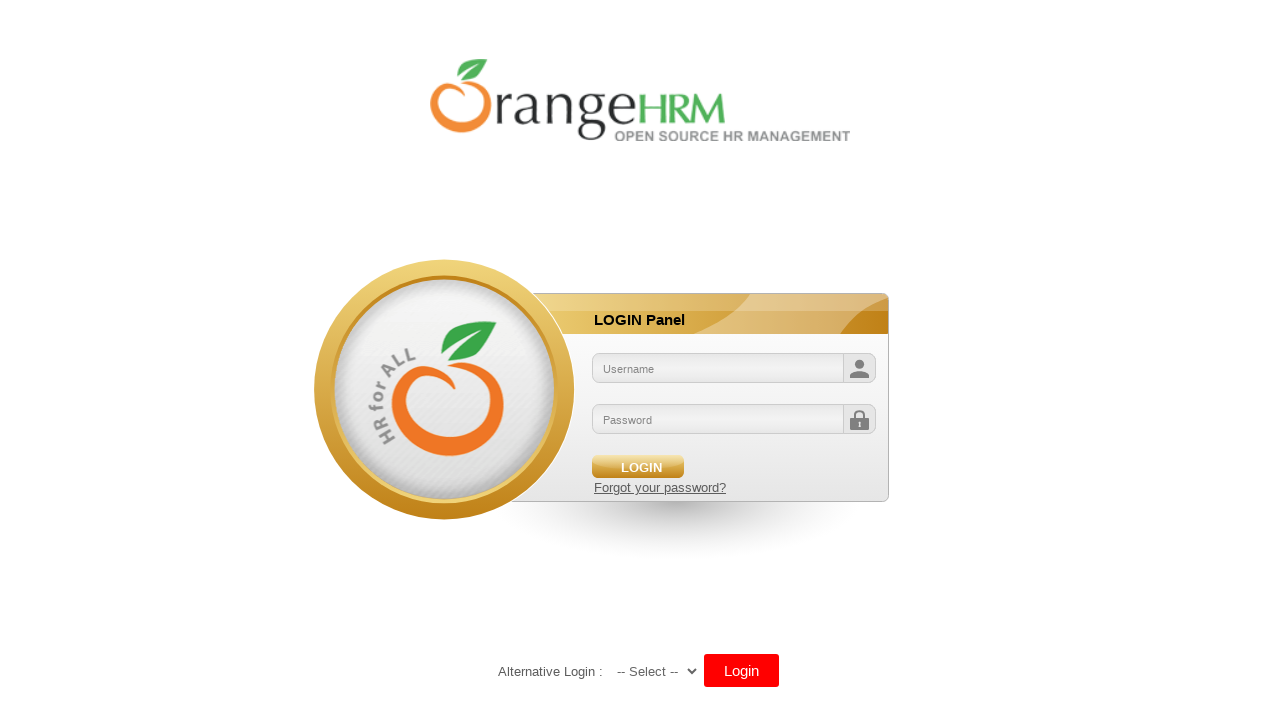

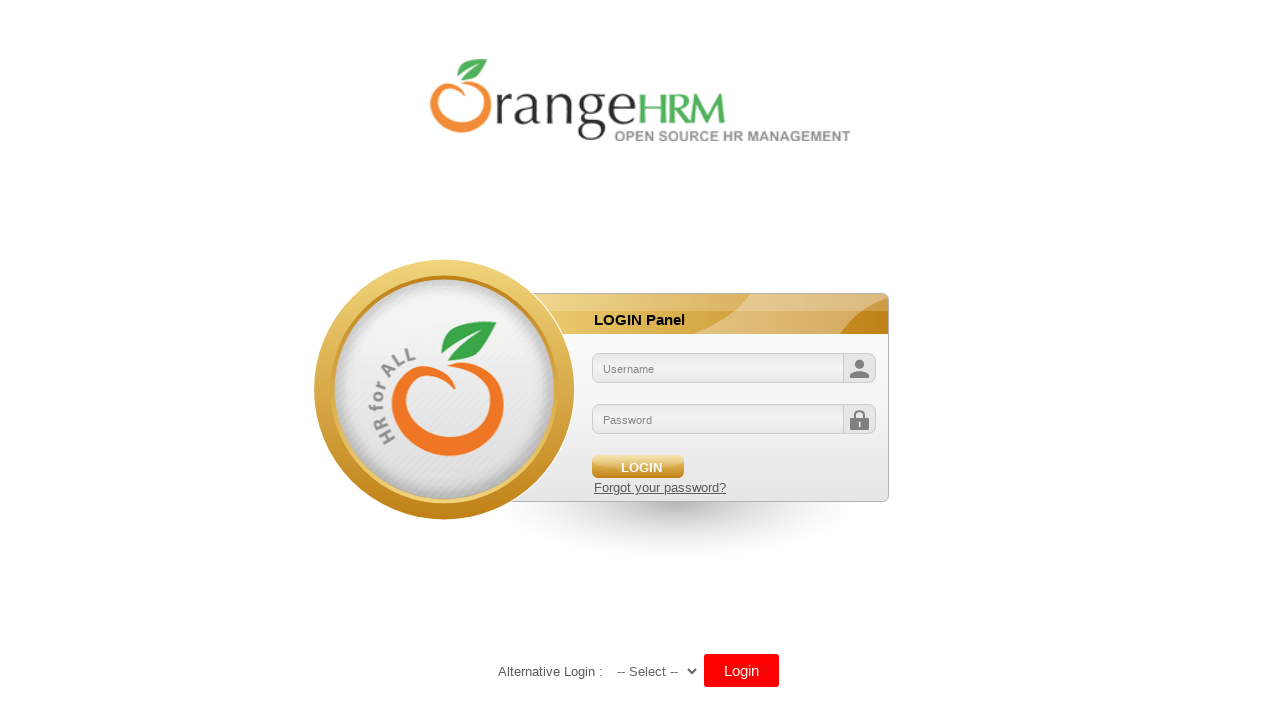